Tests nested frames navigation by clicking on the Nested Frames link, switching to nested iframes, and verifying the content of the middle frame displays "MIDDLE".

Starting URL: https://the-internet.herokuapp.com/

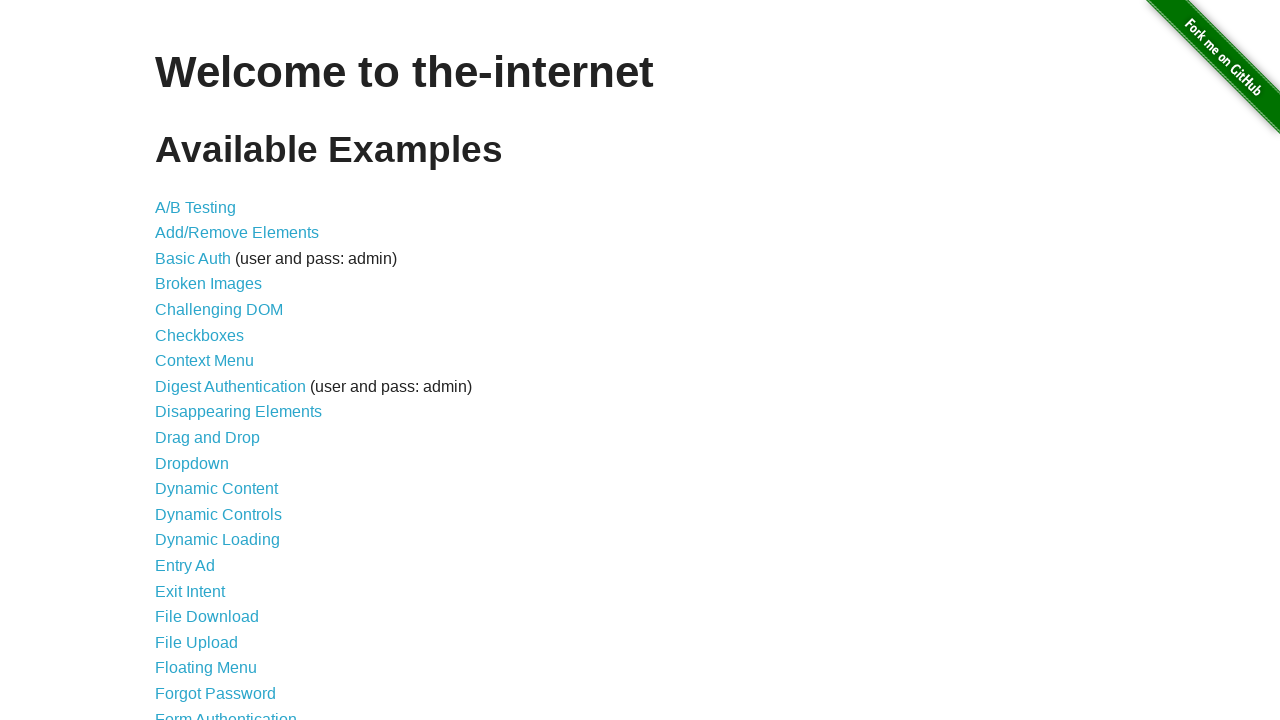

Clicked on the Nested Frames link at (210, 395) on a:has-text('Nested Frames')
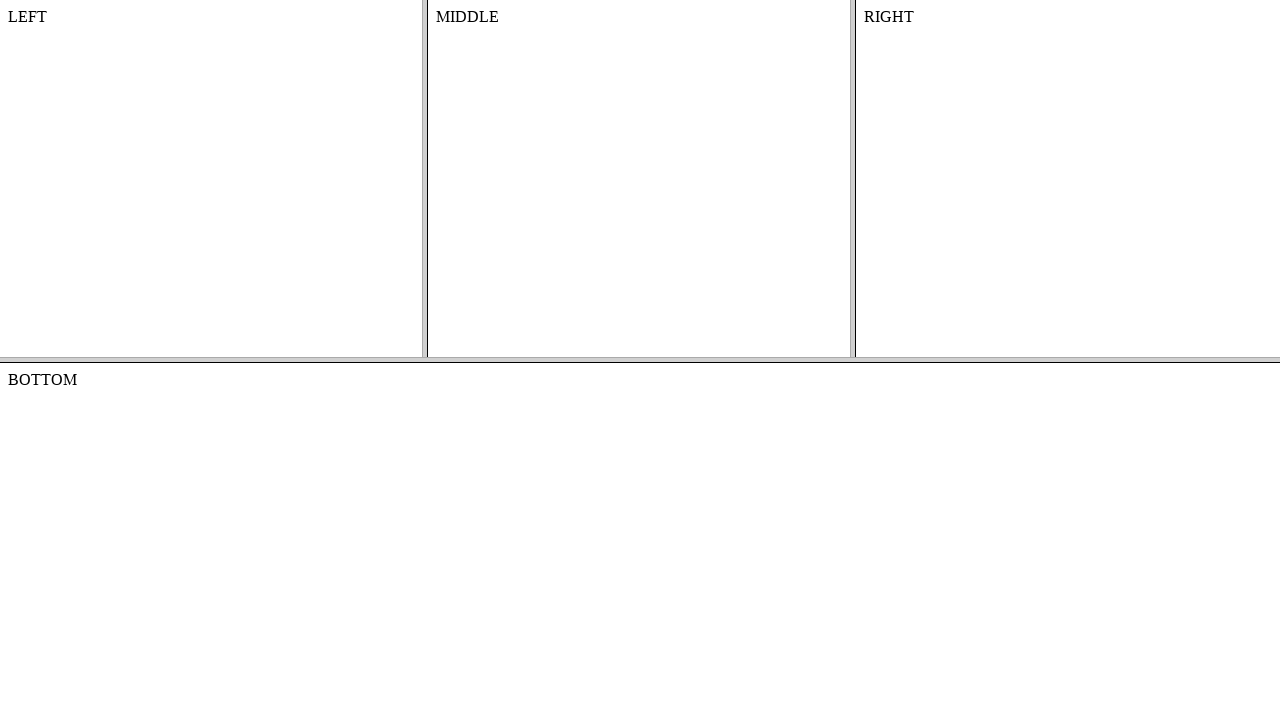

Waited for page to load (domcontentloaded)
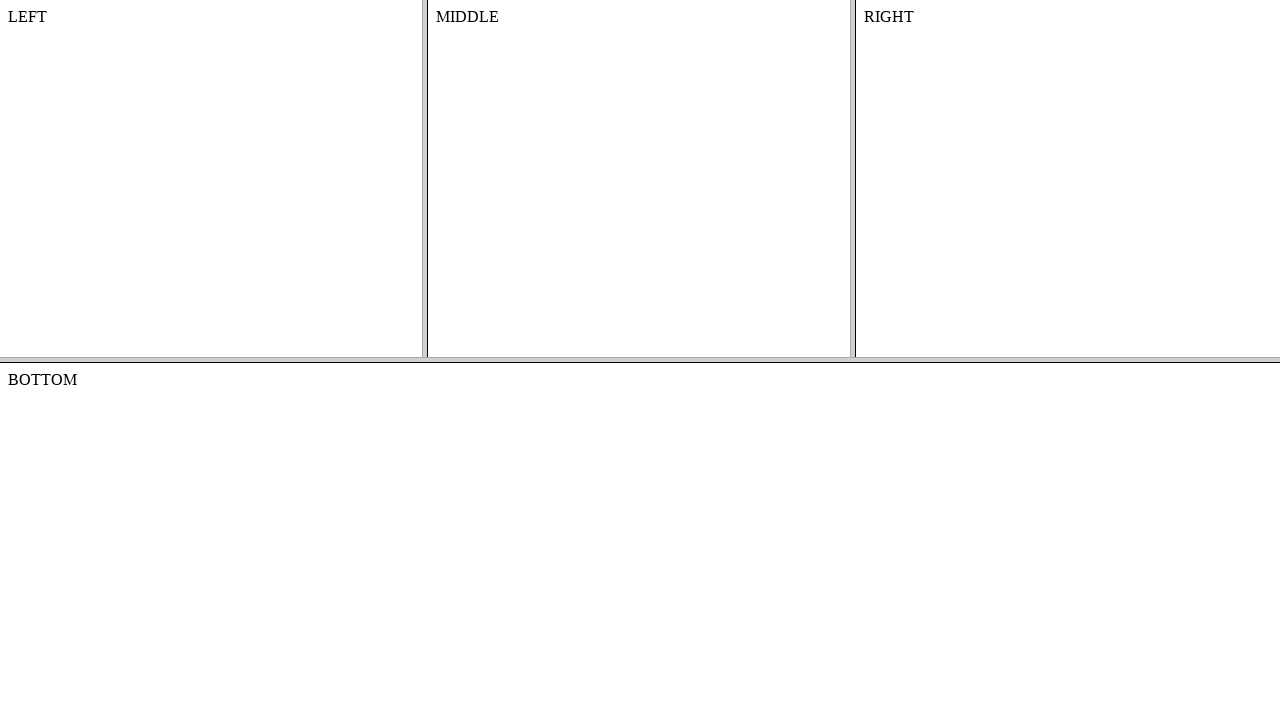

Located the top frame (frame-top)
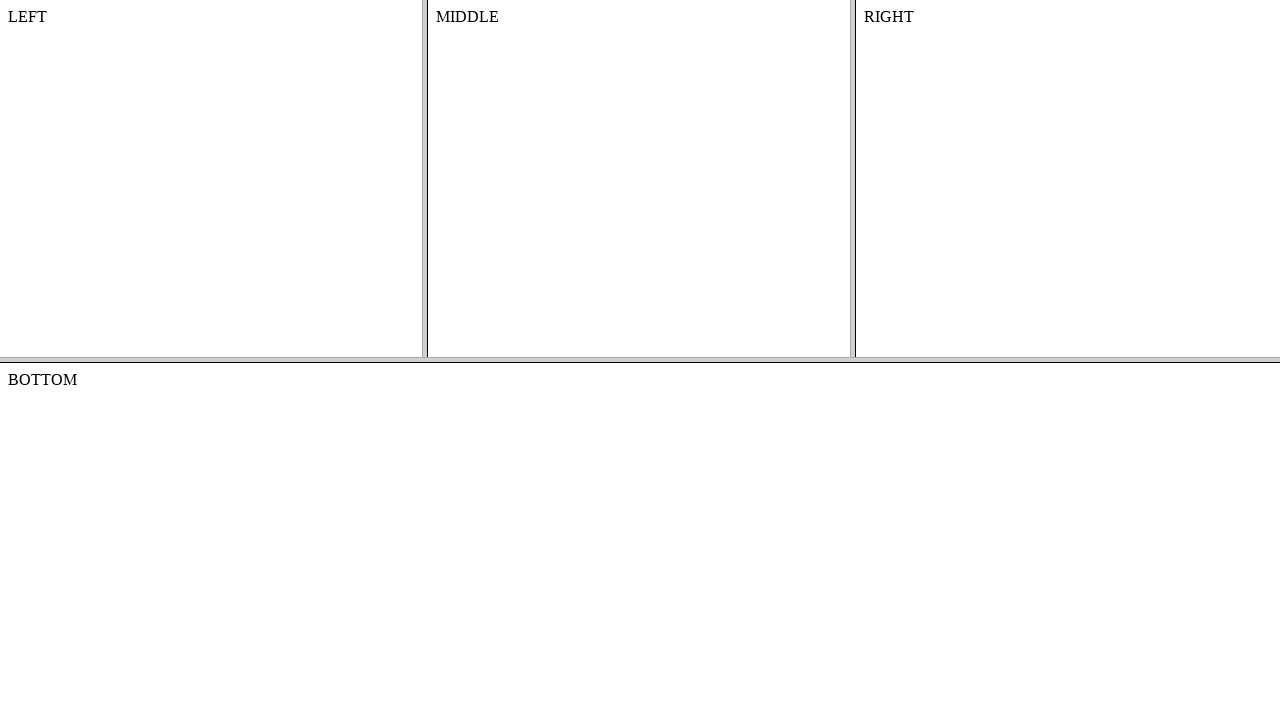

Located the middle frame within the top frame
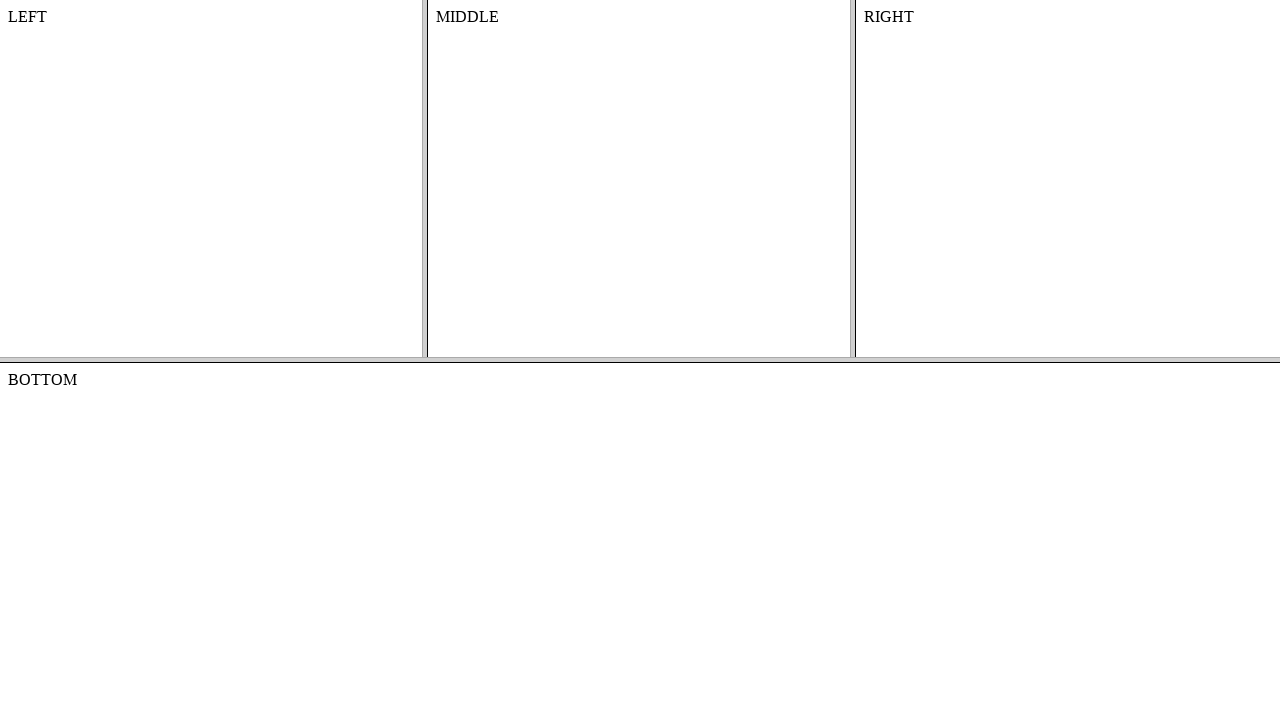

Waited for content element in middle frame to be available
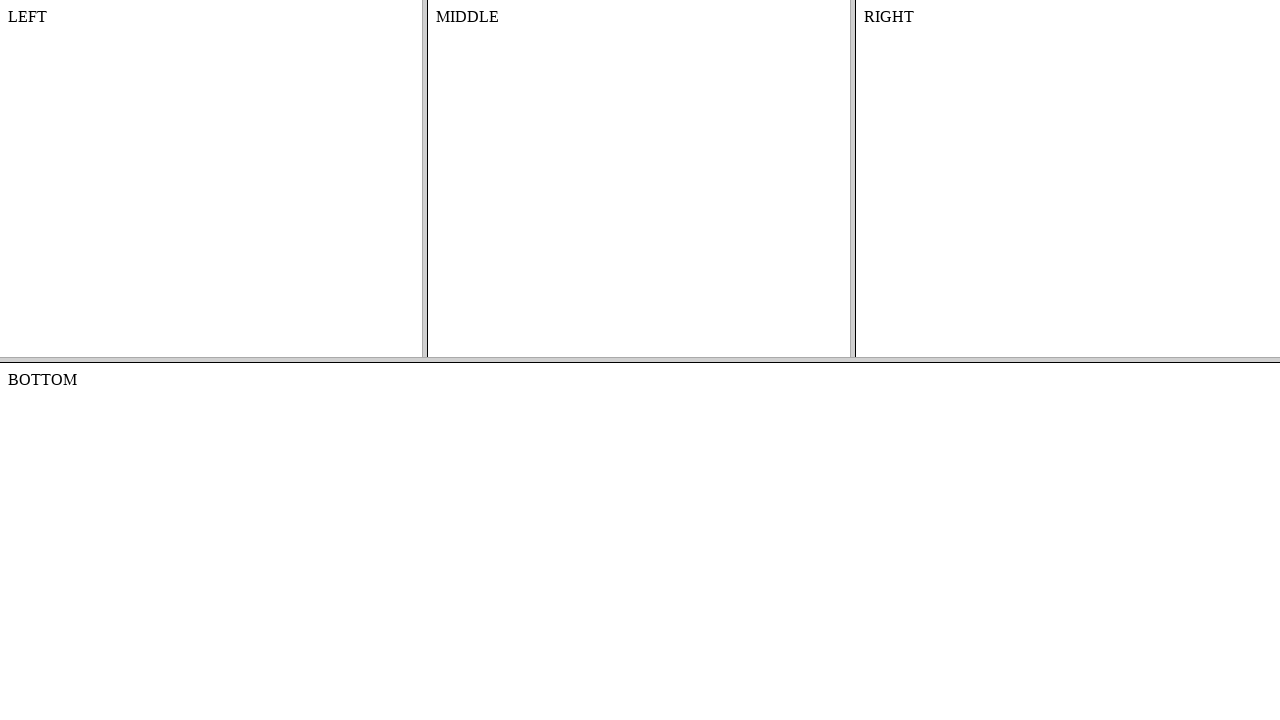

Retrieved text content from middle frame
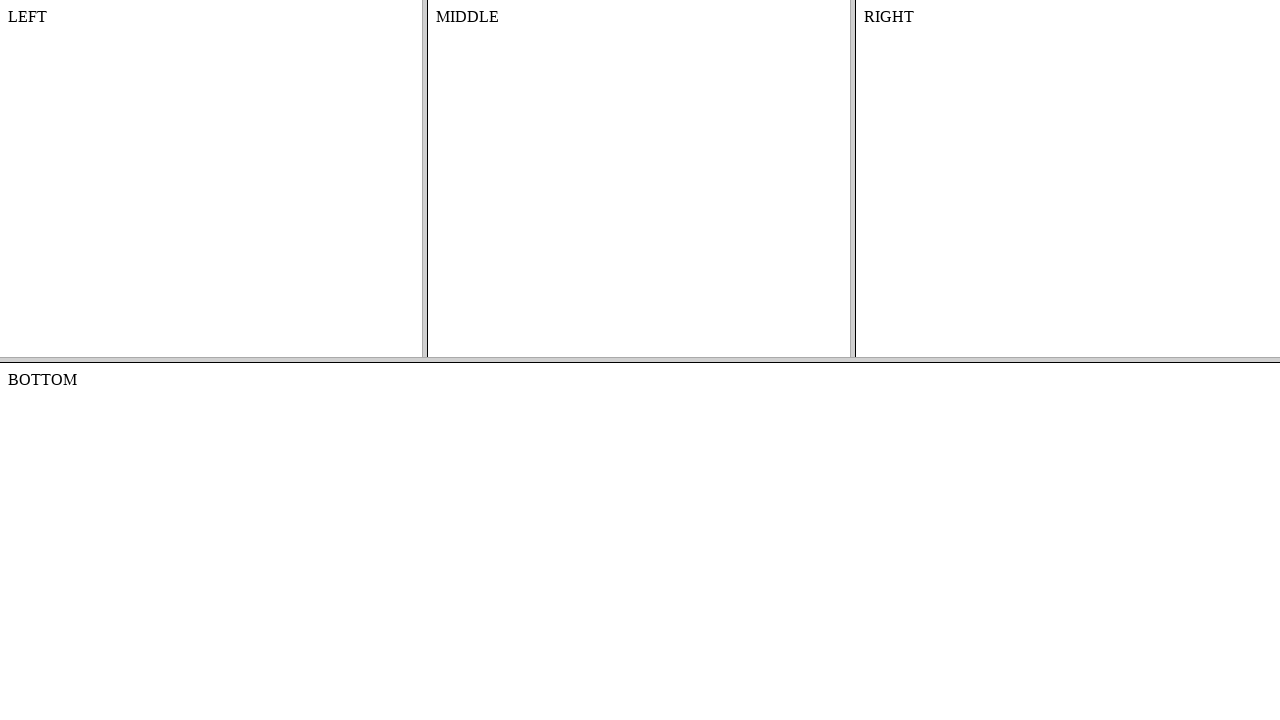

Verified that middle frame contains 'MIDDLE' text
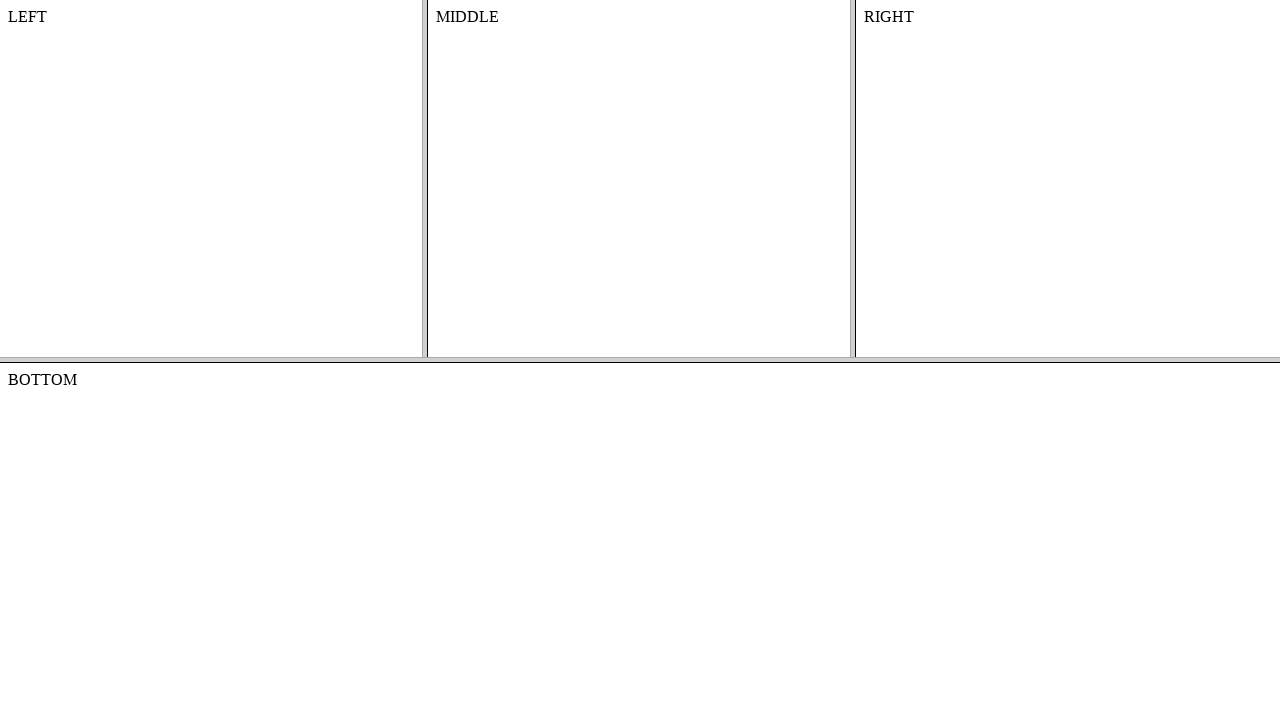

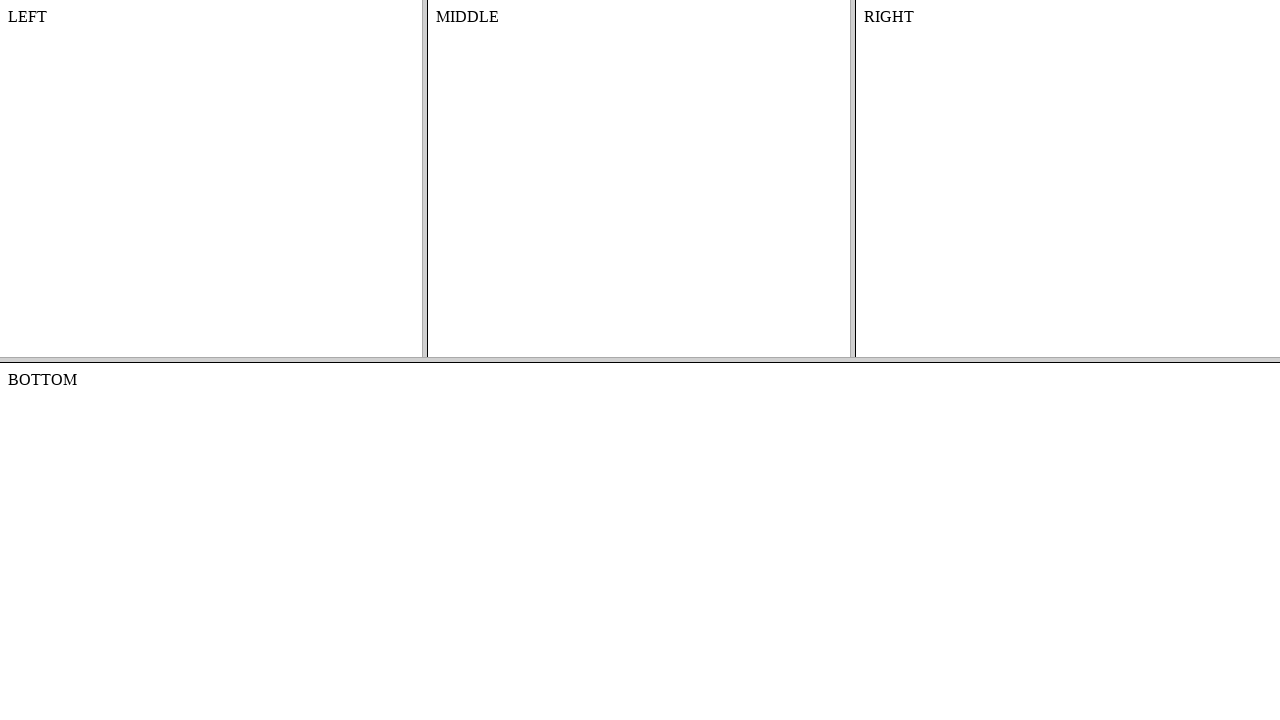